Tests window handling by opening a new window, extracting email from text, switching back to original window and filling the username field with extracted email

Starting URL: https://rahulshettyacademy.com/loginpagePractise/

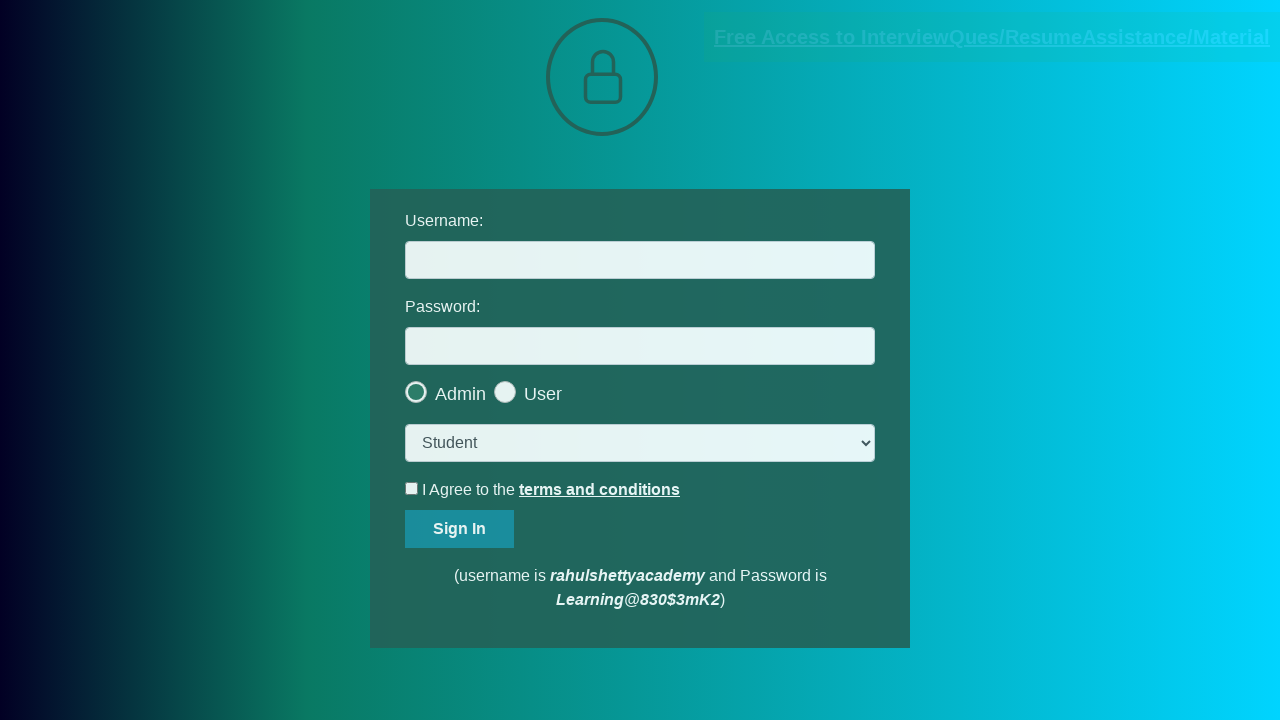

Clicked link to open new window at (992, 37) on a[href='https://rahulshettyacademy.com/documents-request']
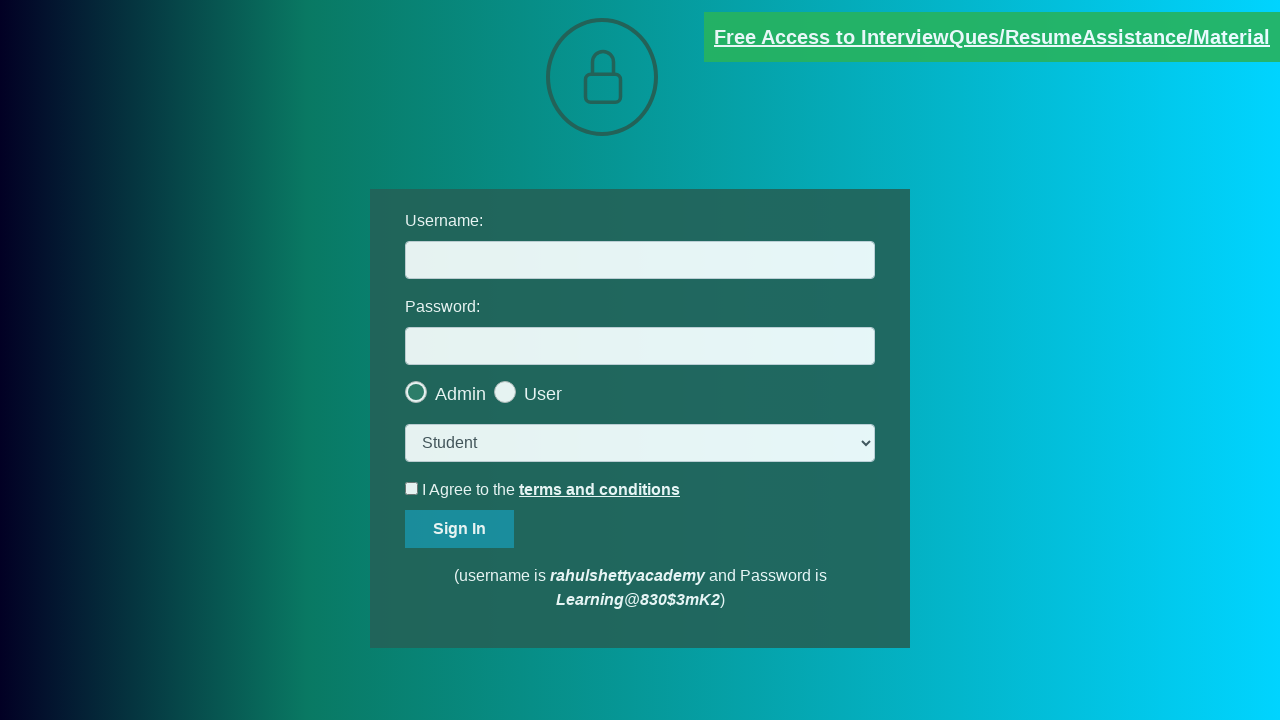

New window/tab opened and captured
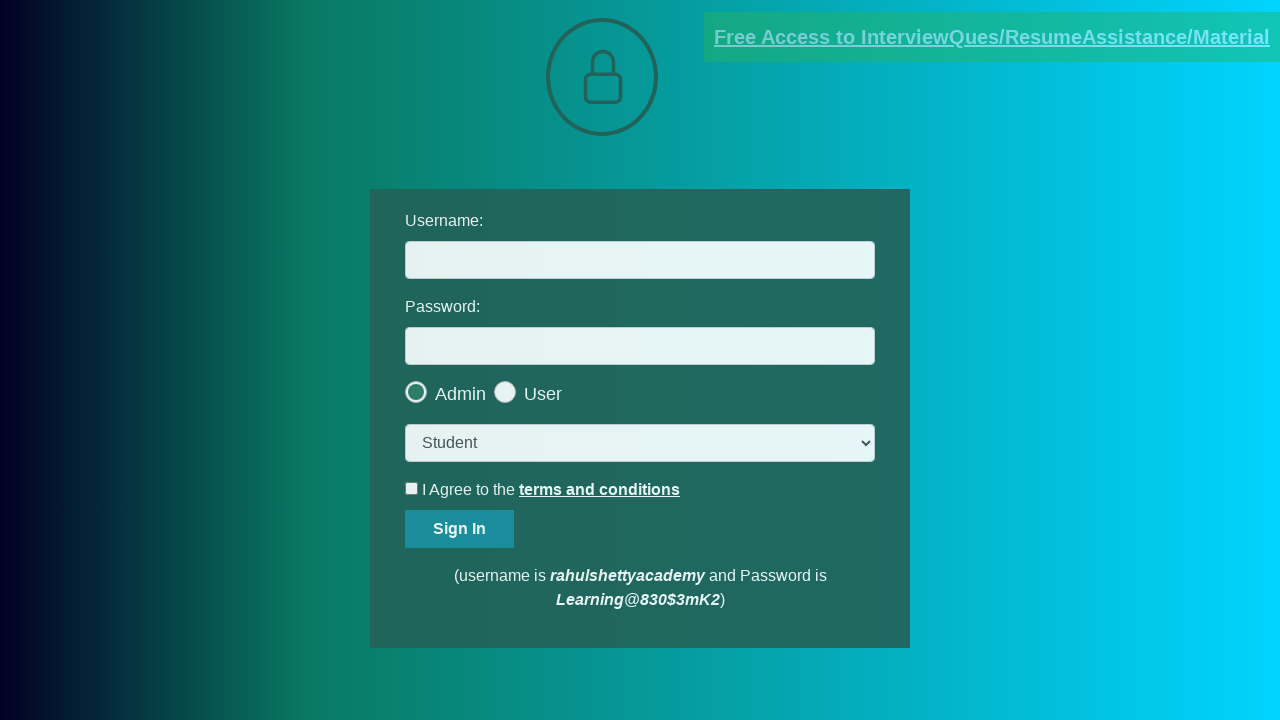

Extracted paragraph text from new window
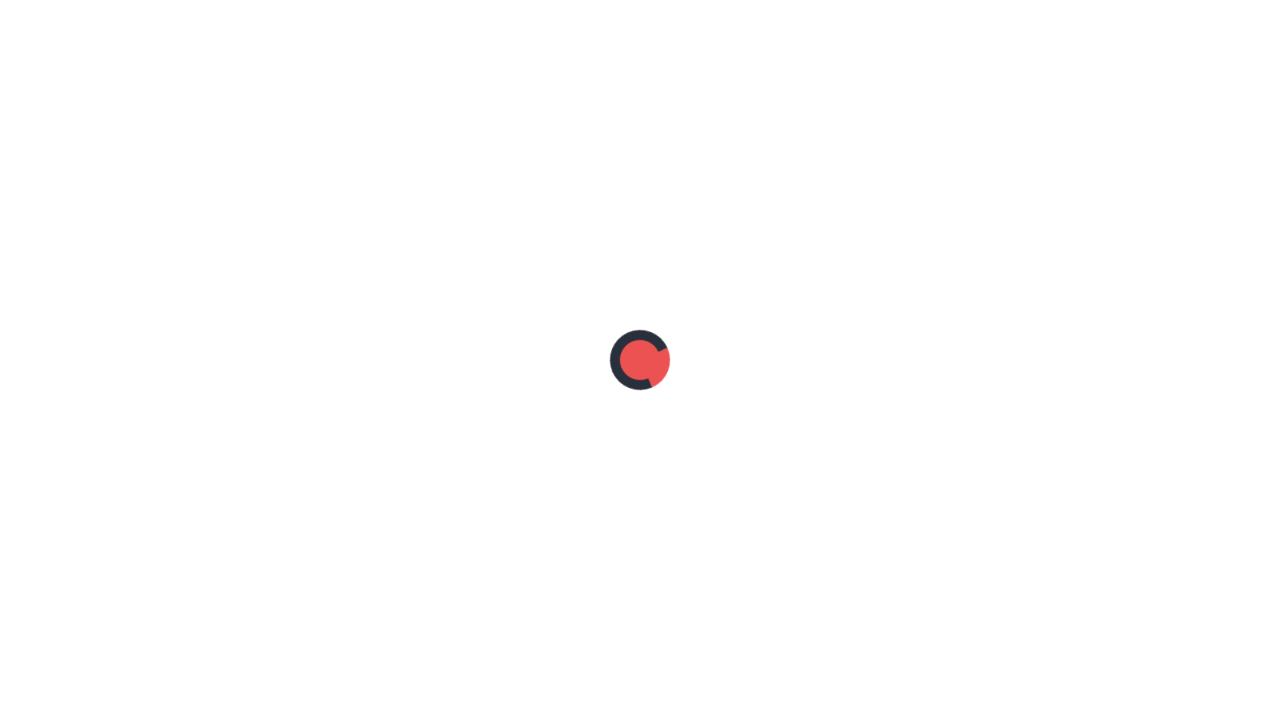

Parsed email from text: mentor@rahulshettyacademy.com
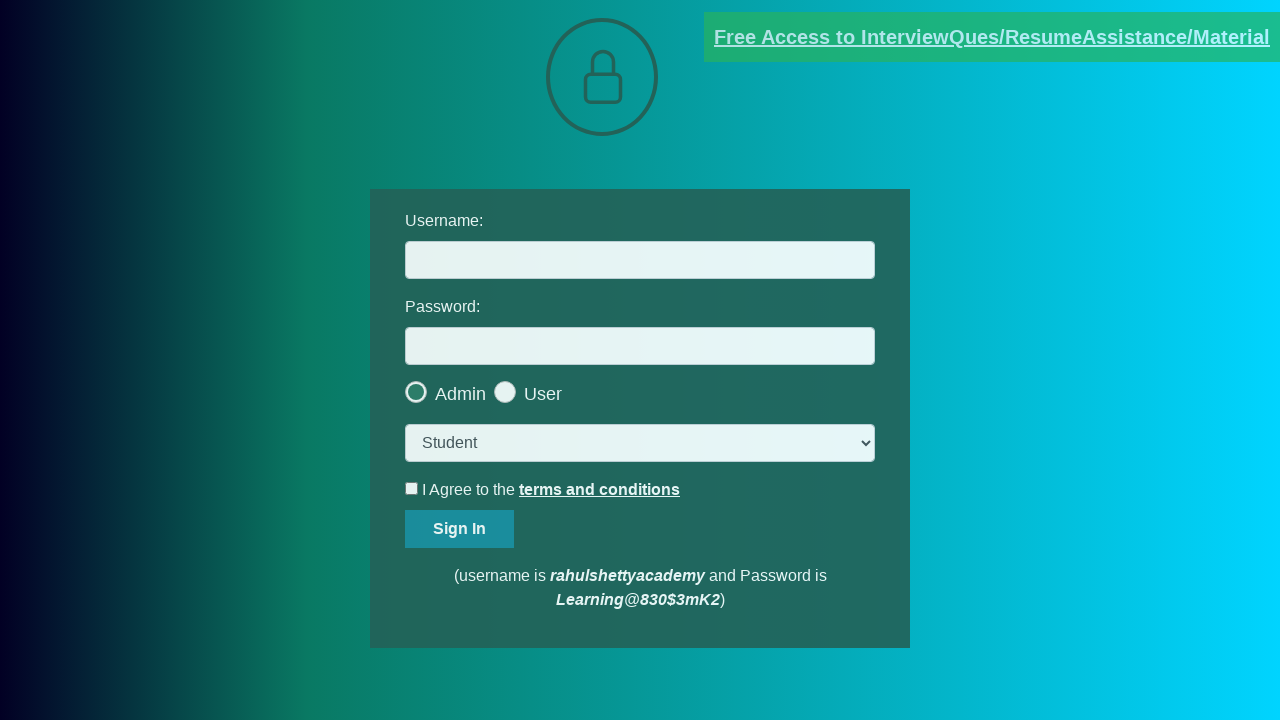

Filled username field with extracted email: mentor@rahulshettyacademy.com on #username
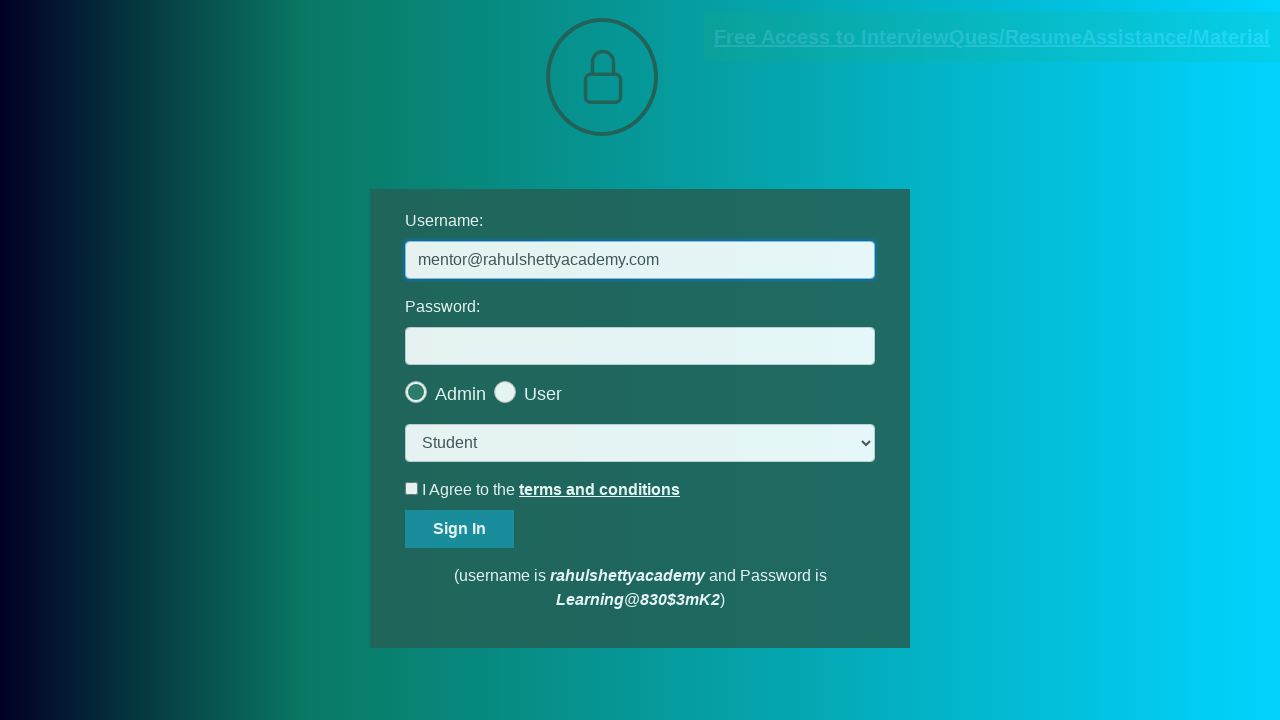

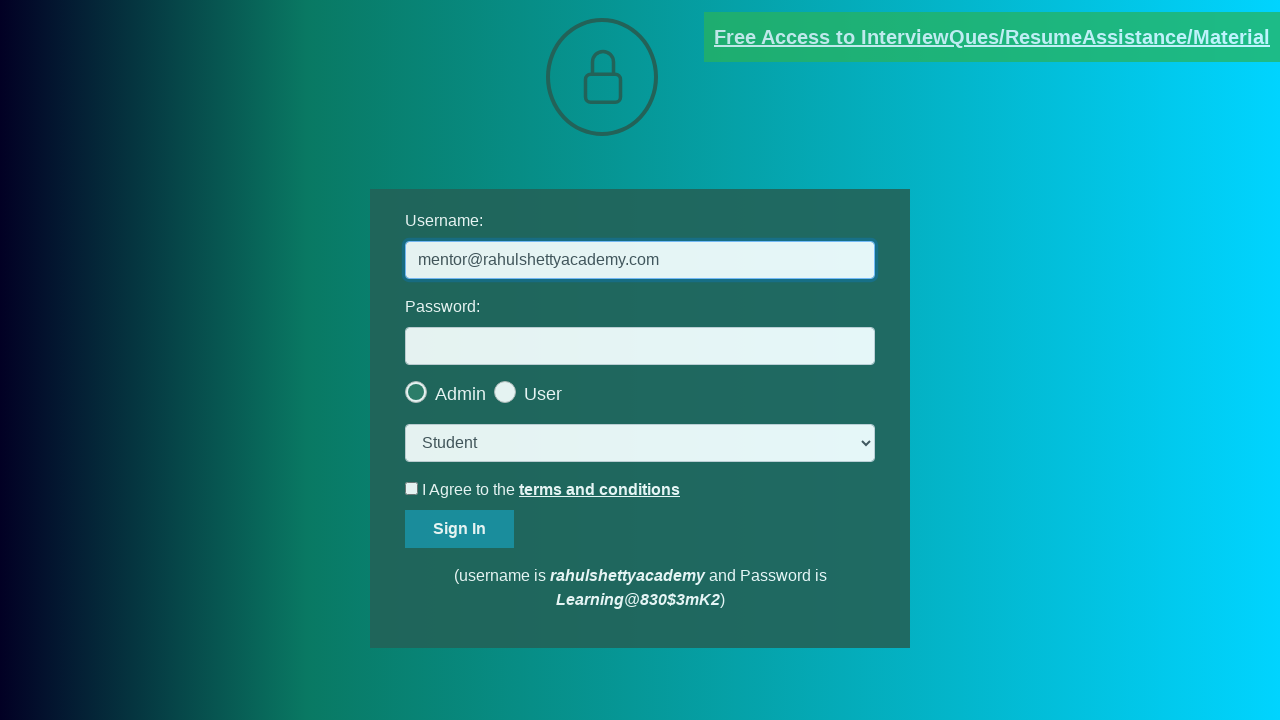